Tests radio button and checkbox interactions on a practice form by selecting gender and hobbies options

Starting URL: https://demoqa.com/automation-practice-form

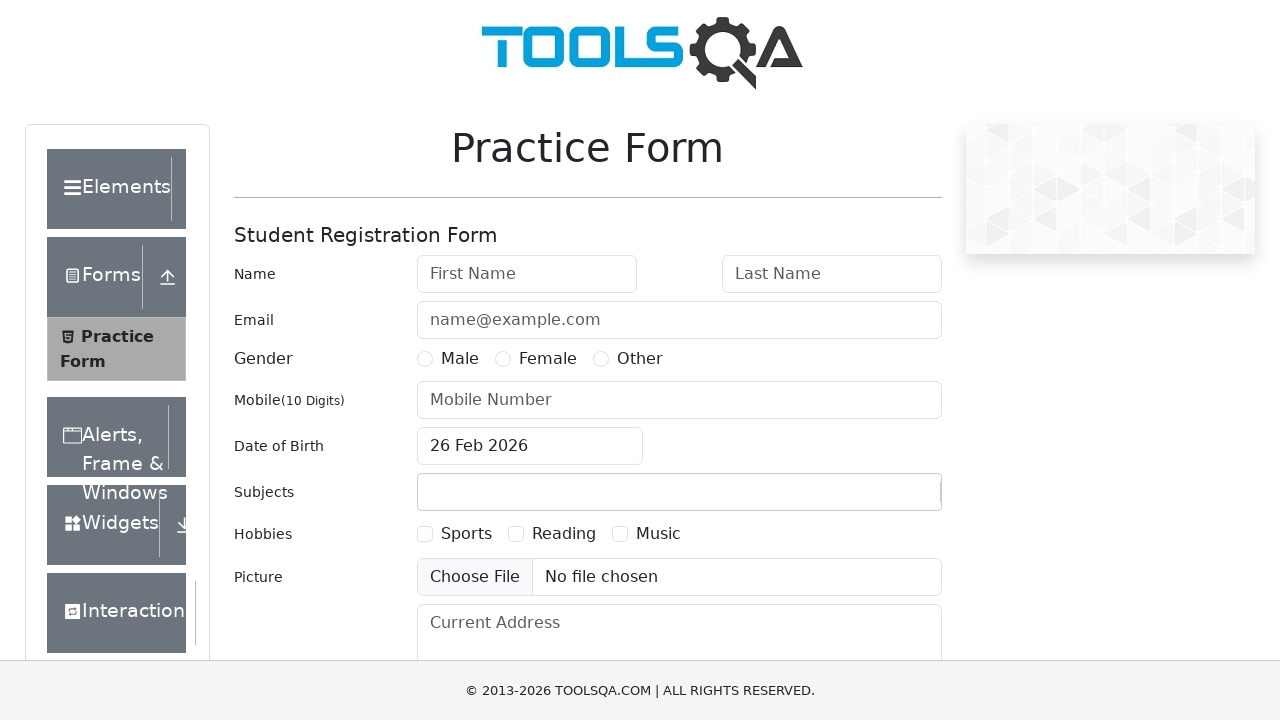

Clicked Male radio button label at (460, 359) on label[for='gender-radio-1']
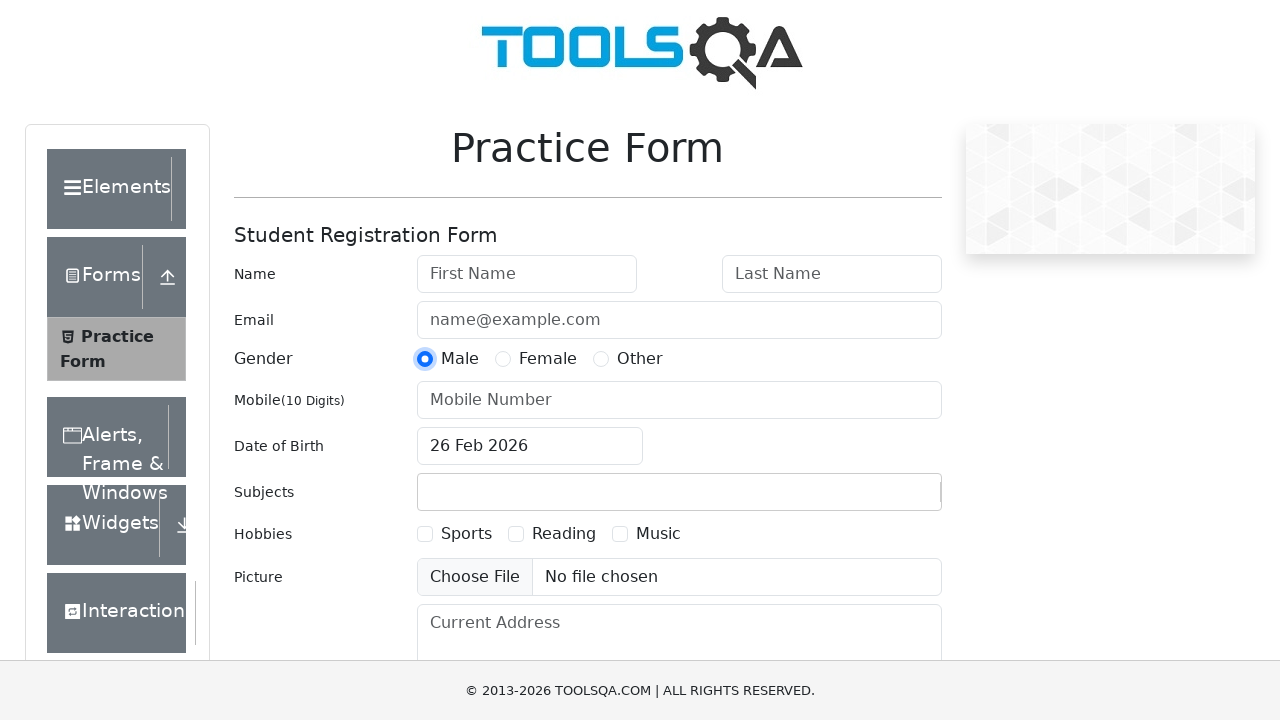

Clicked Sports hobby checkbox label at (466, 534) on label[for='hobbies-checkbox-1']
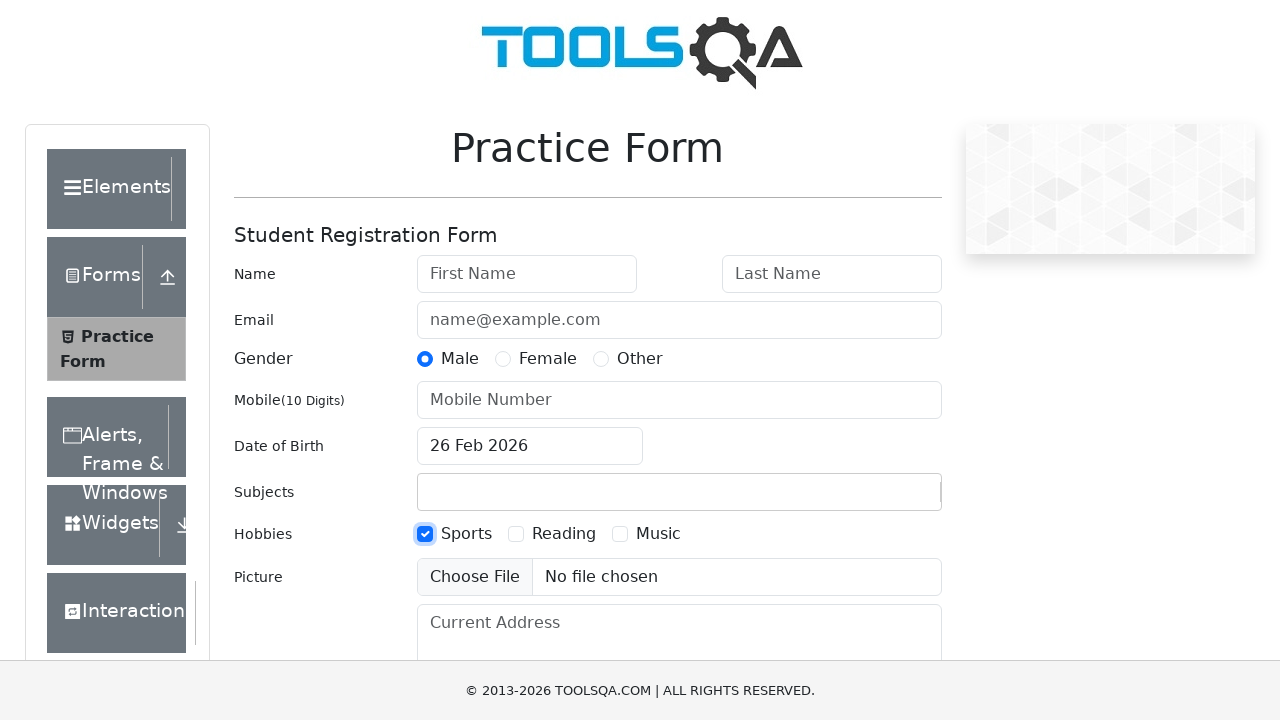

Verified firstName input field is present
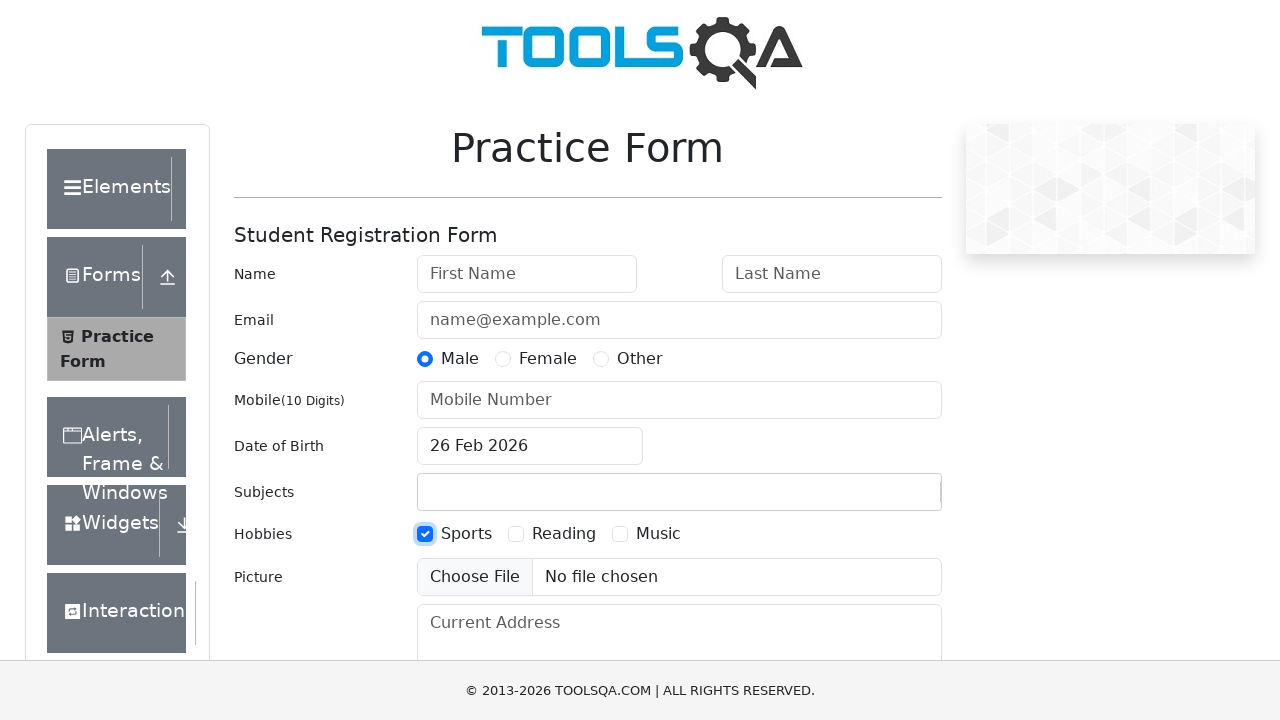

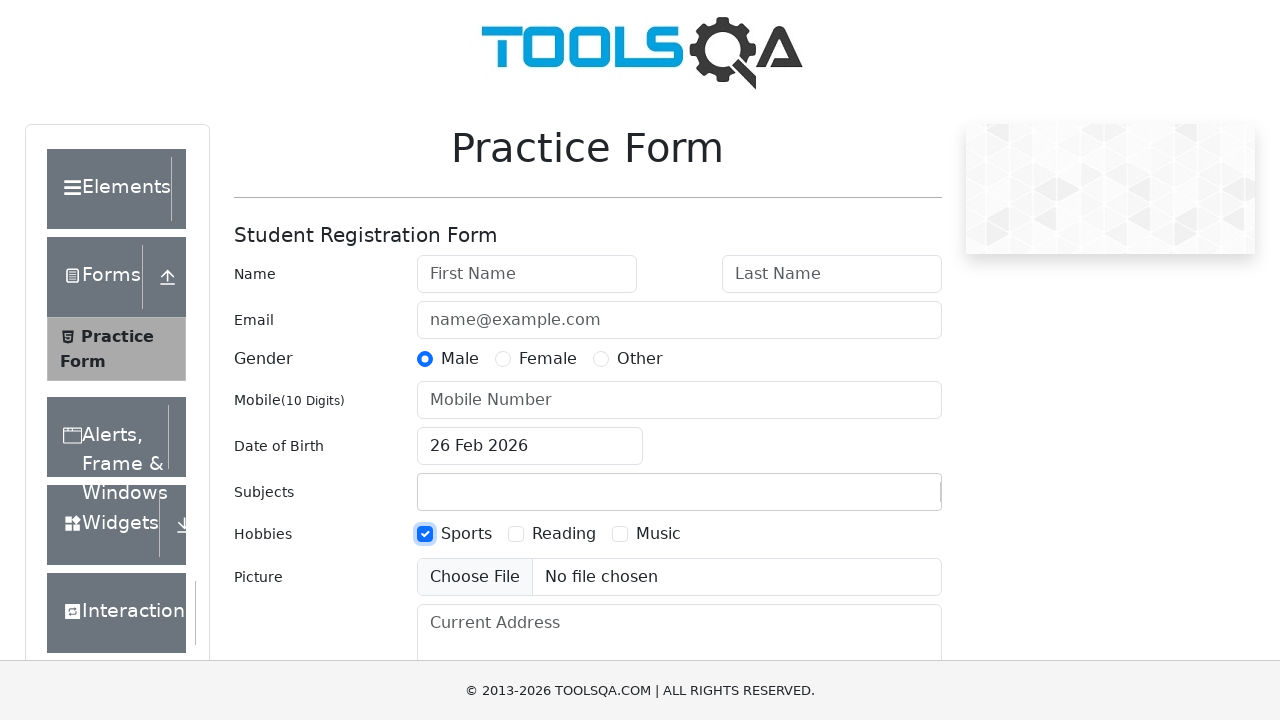